Tests tab/window opening functionality by clicking buttons to open new tabs and switching between them

Starting URL: https://v1.training-support.net/selenium/tab-opener

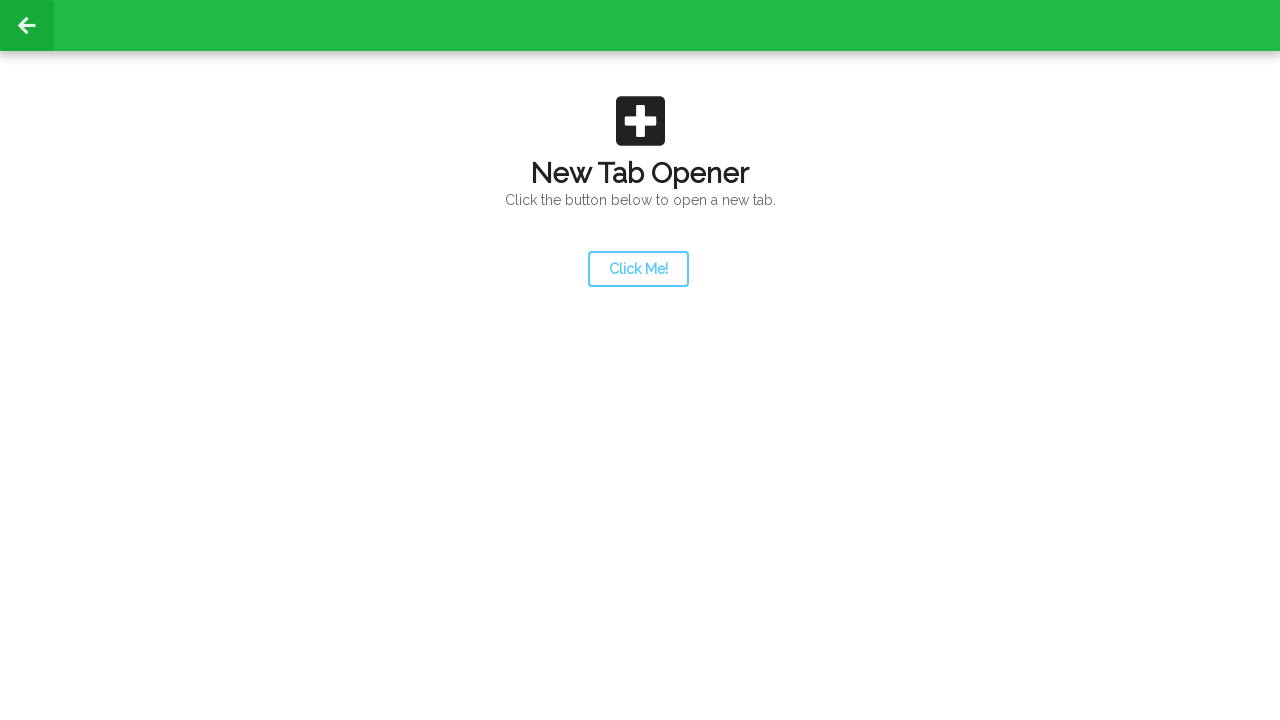

Clicked launcher button to open a new tab at (638, 269) on #launcher
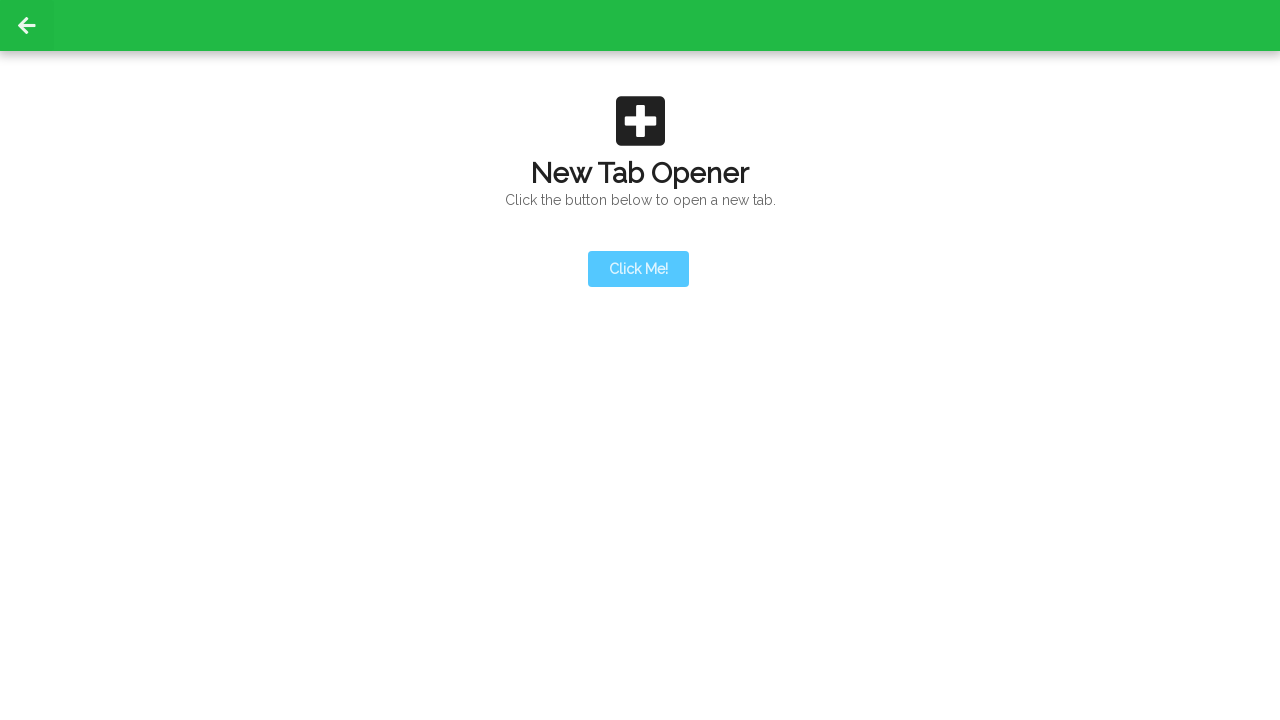

New tab opened and captured
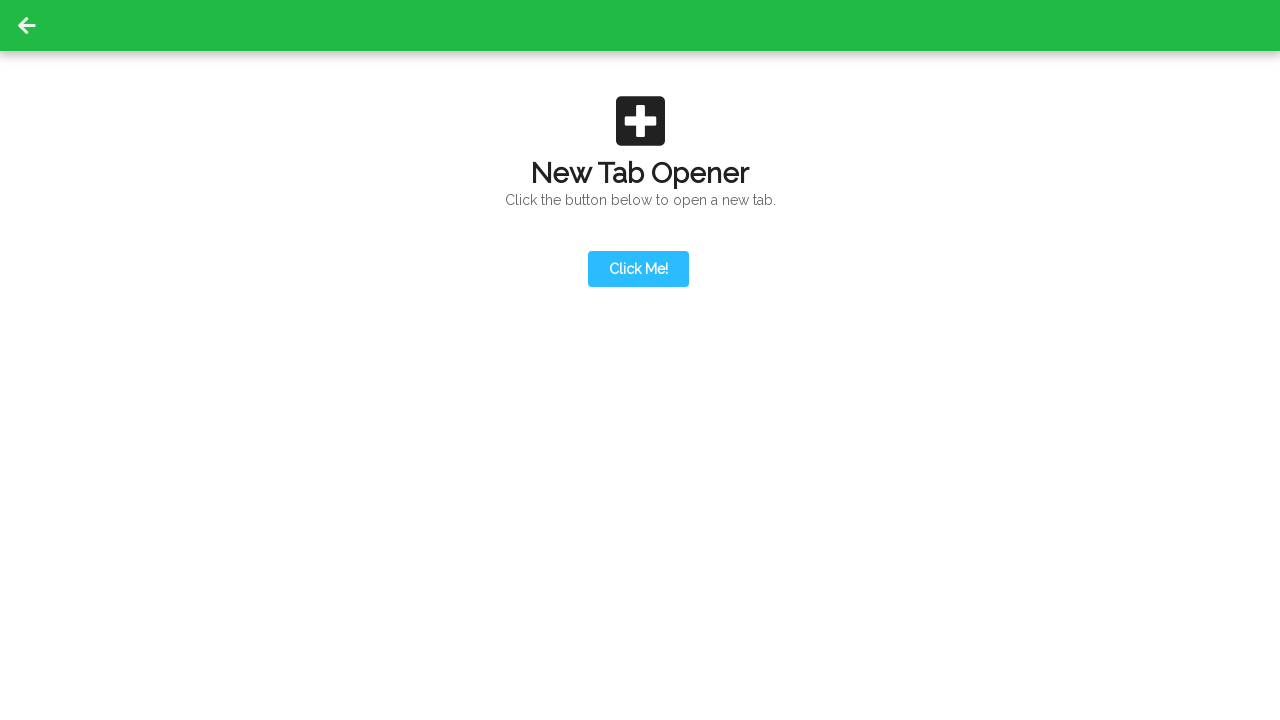

New tab loaded and ready
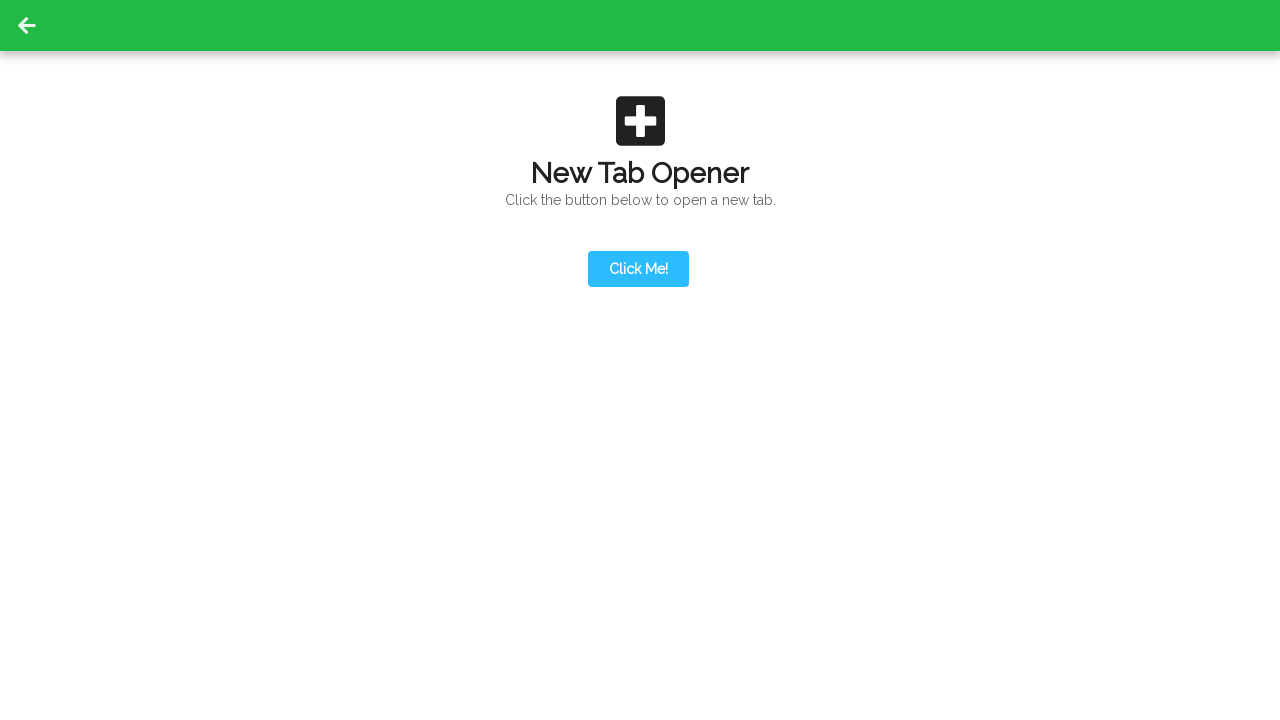

Clicked action button on new tab to open third tab at (638, 190) on #actionButton
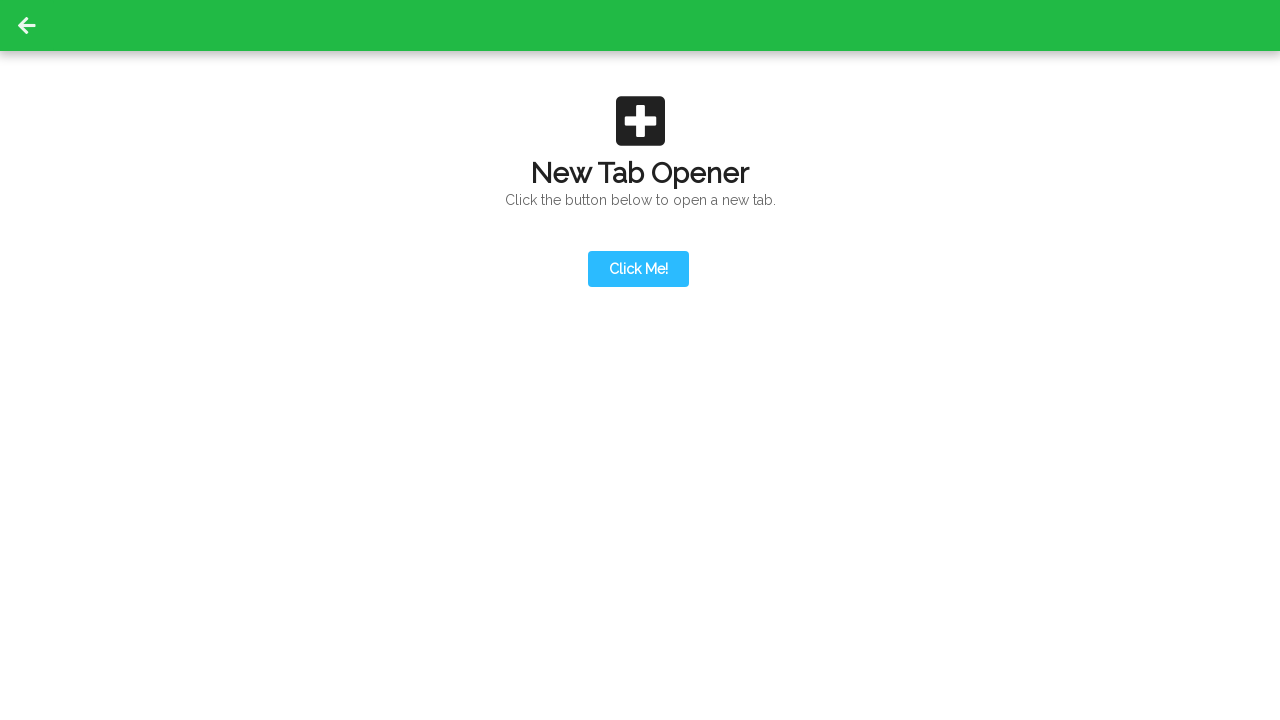

Third tab opened and captured
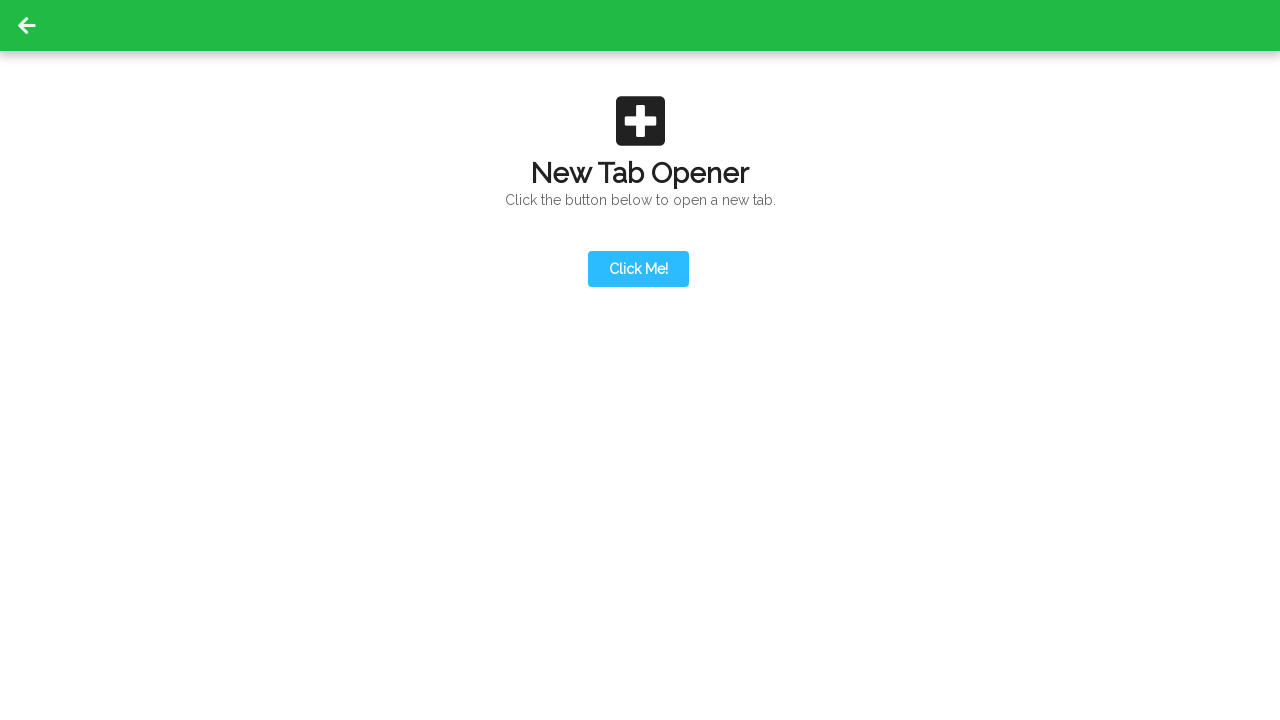

Content loaded on third tab
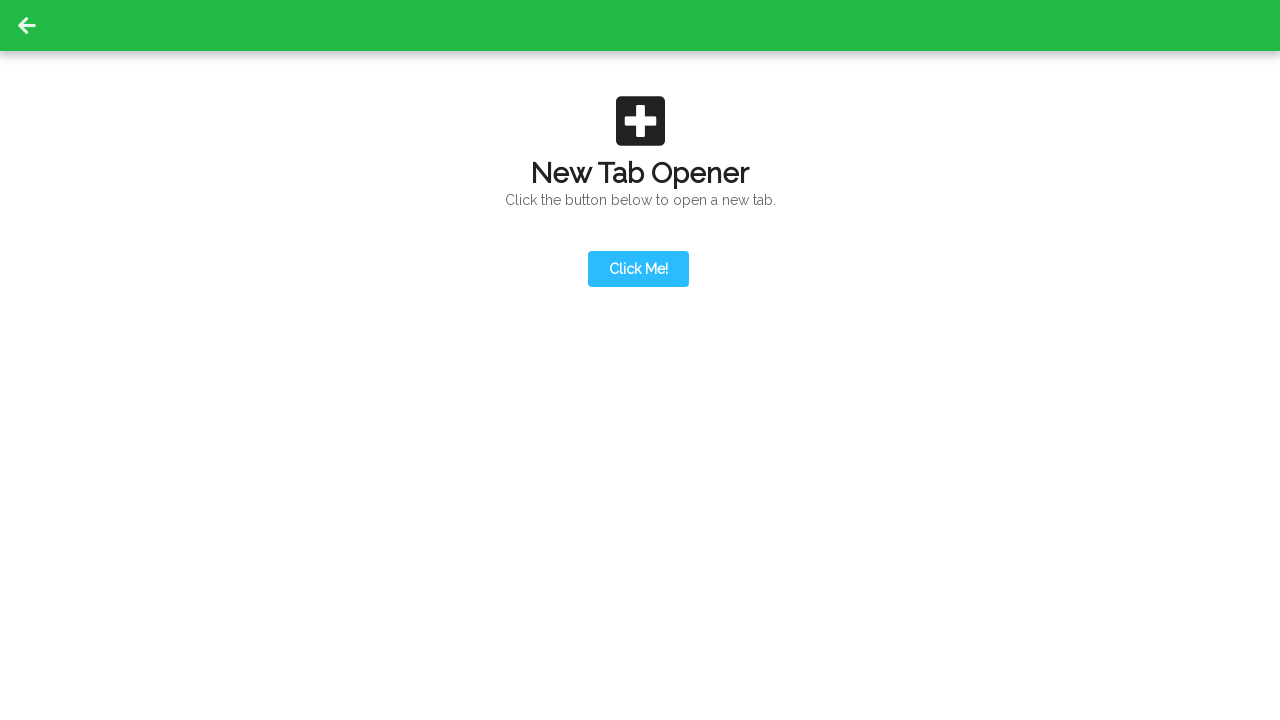

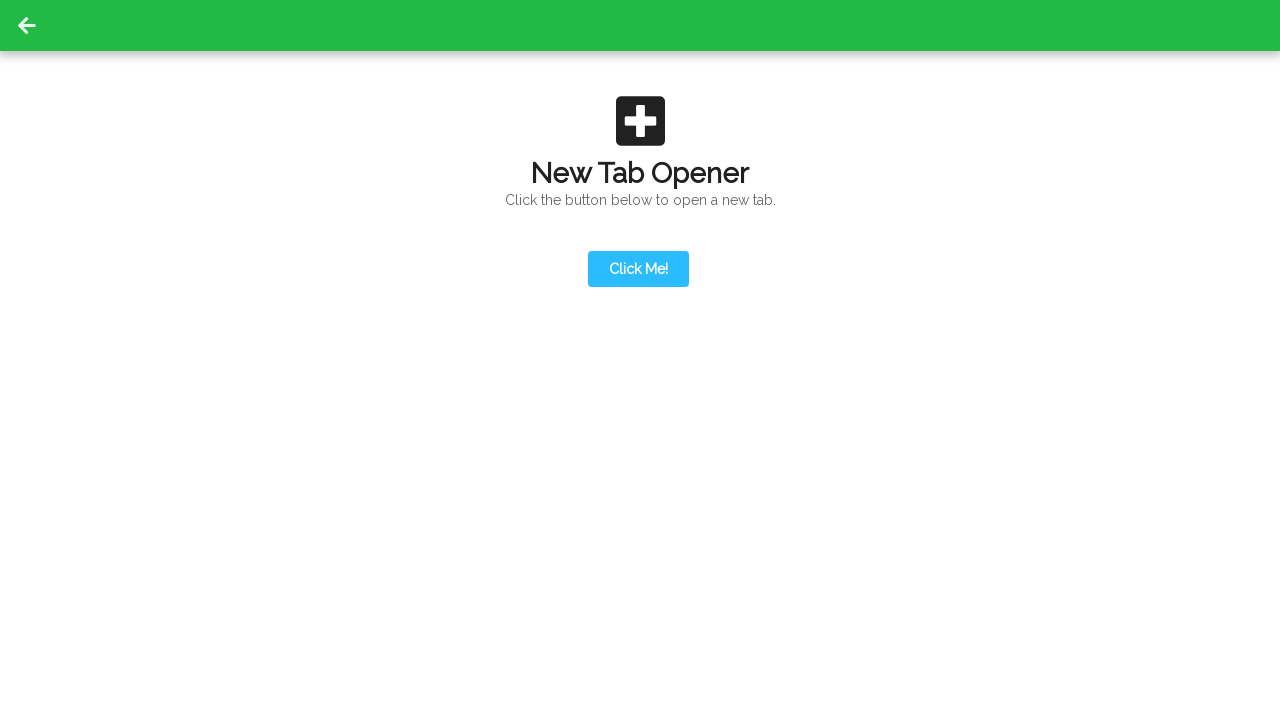